Navigates to JPL Mars images page and clicks the "Full Image" button to view a larger version of the featured image.

Starting URL: https://data-class-jpl-space.s3.amazonaws.com/JPL_Space/index.html

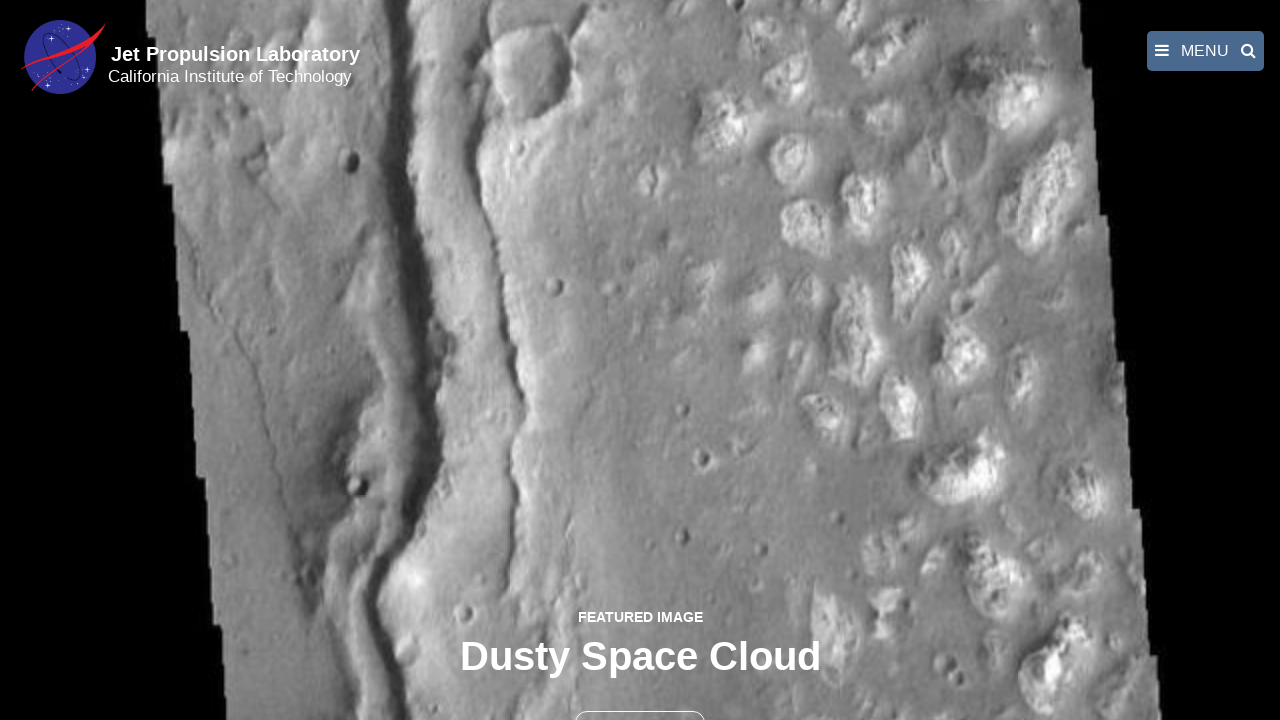

Clicked the 'Full Image' button to view larger version of featured image at (640, 699) on button >> nth=1
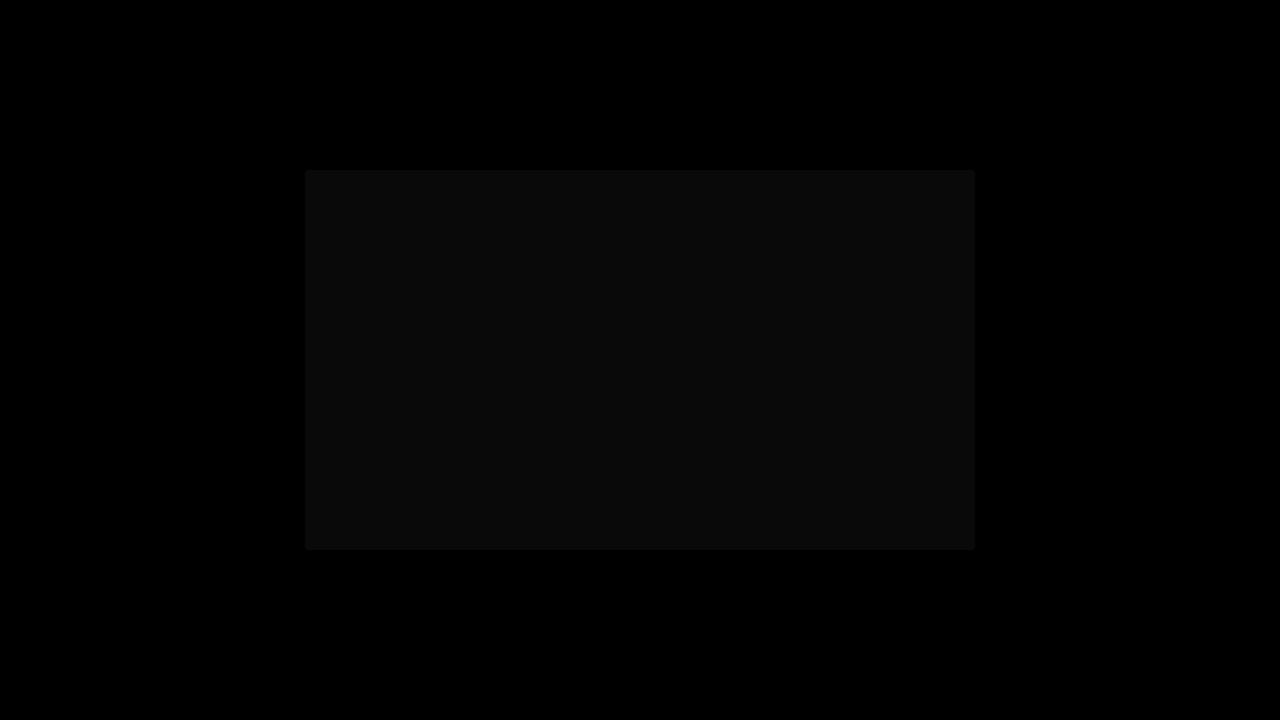

Full image loaded in fancybox viewer
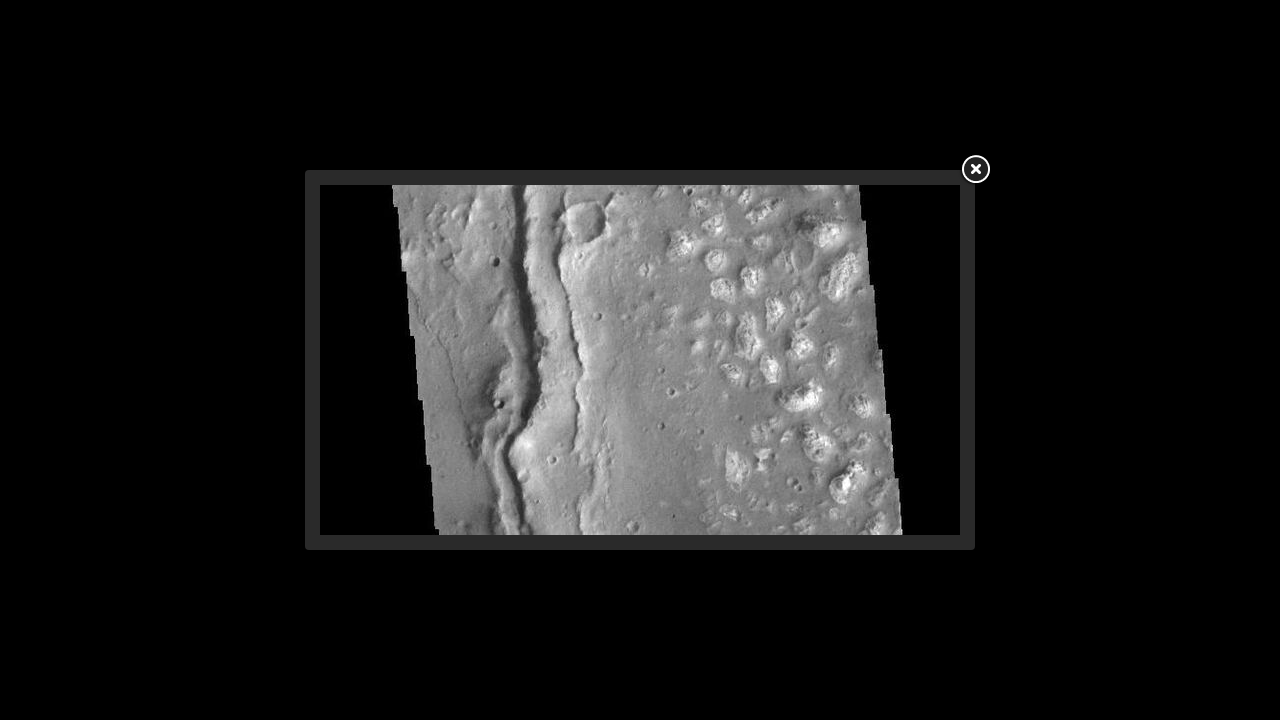

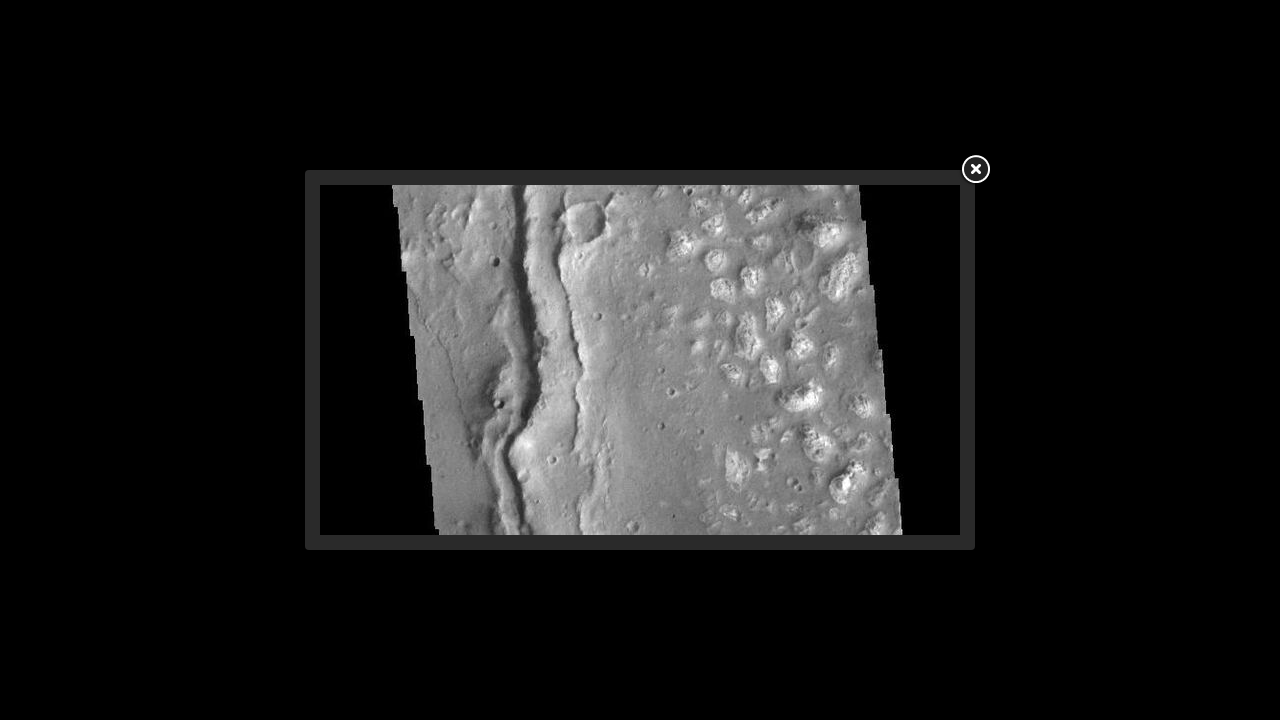